Tests that changing the language selector does not change the page header text

Starting URL: https://polis812.github.io/vacuu/

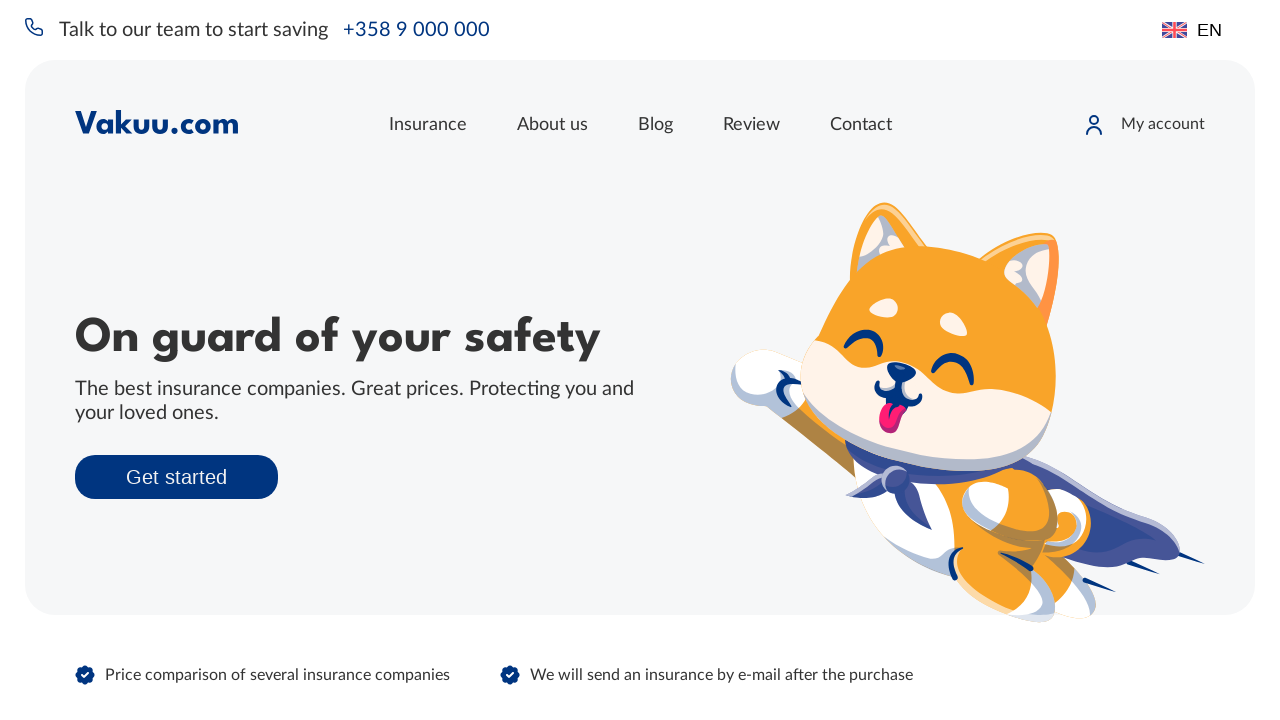

Located language selector element
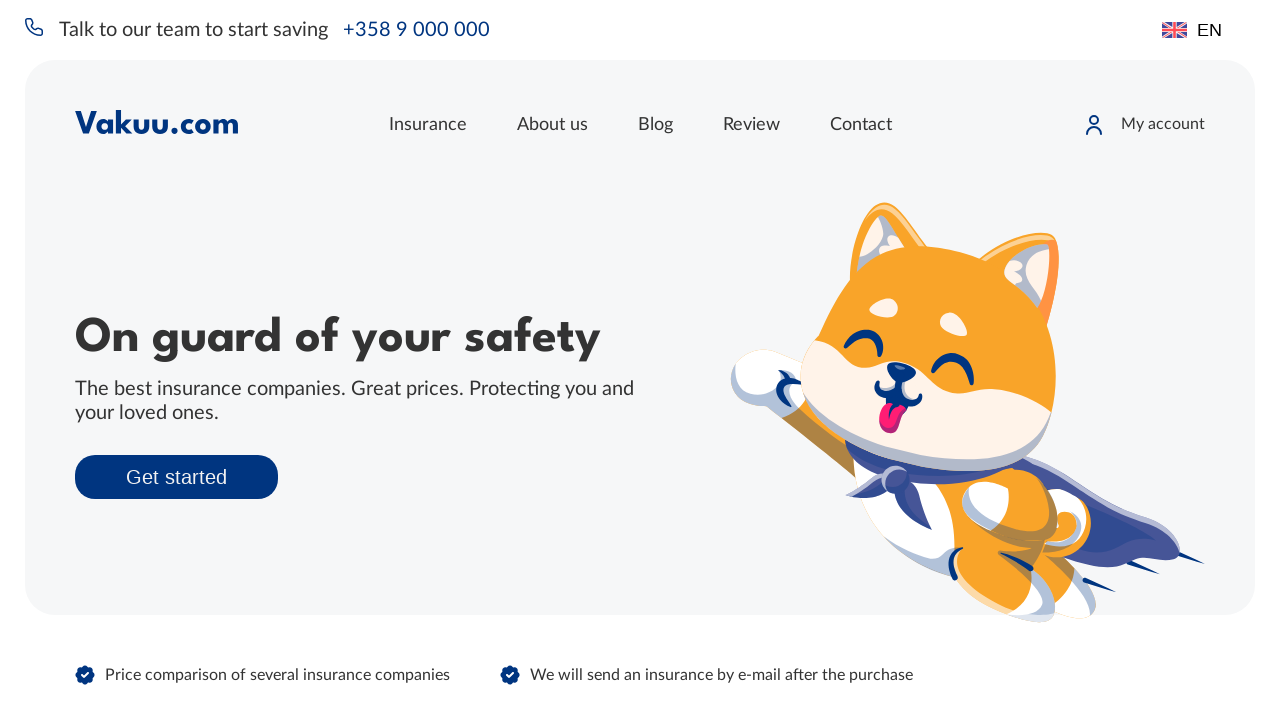

Located page header element
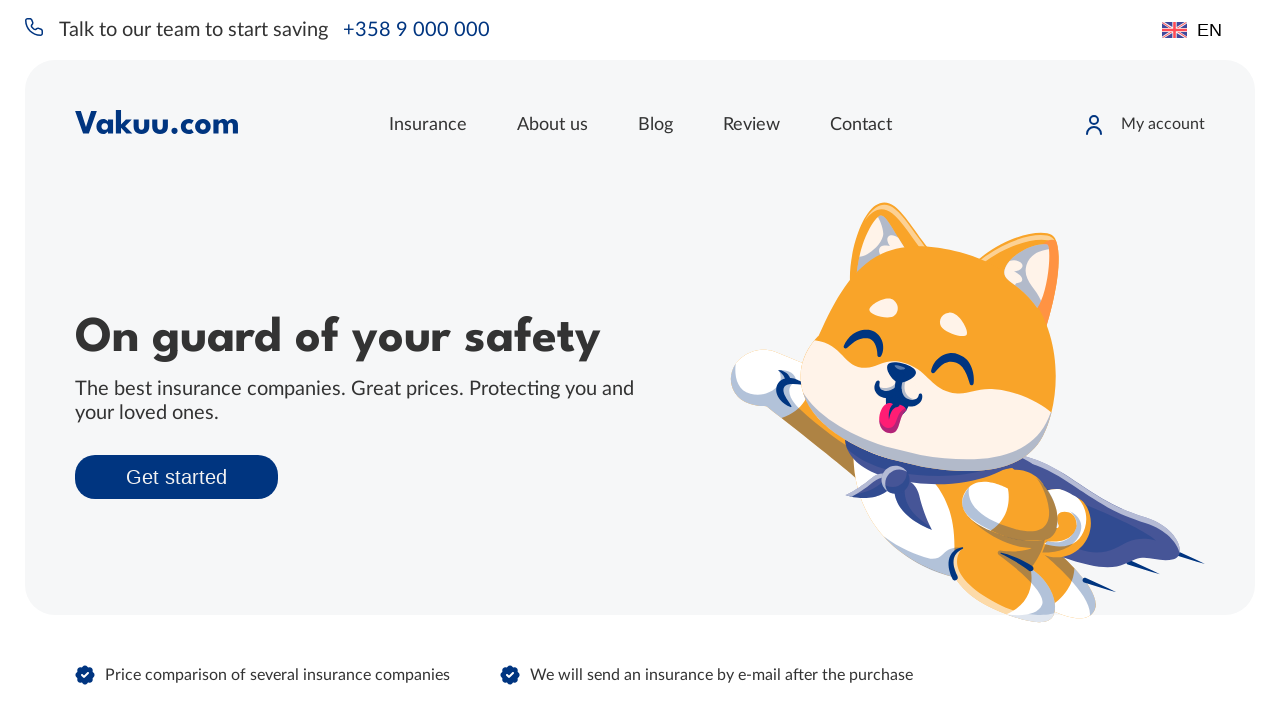

Retrieved initial header text: 'On guard of your safety'
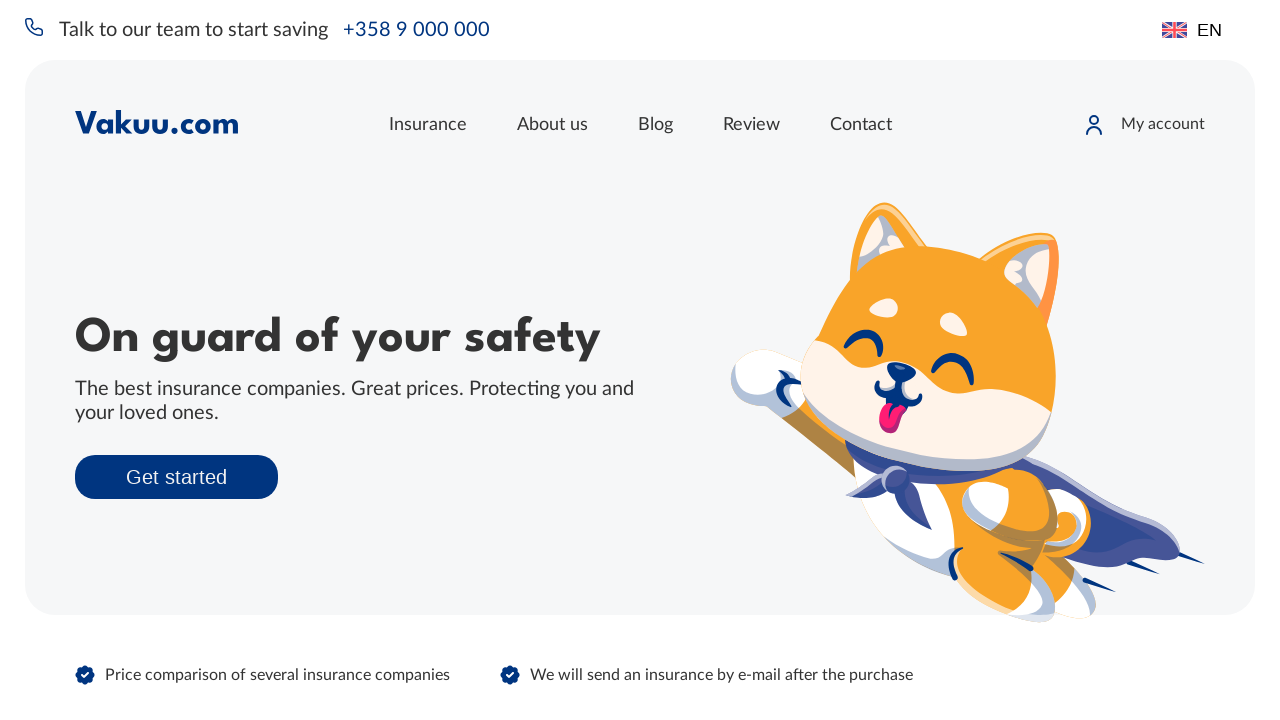

Changed language selector to Finnish on xpath=//*[@id="app"]/div[1]/select
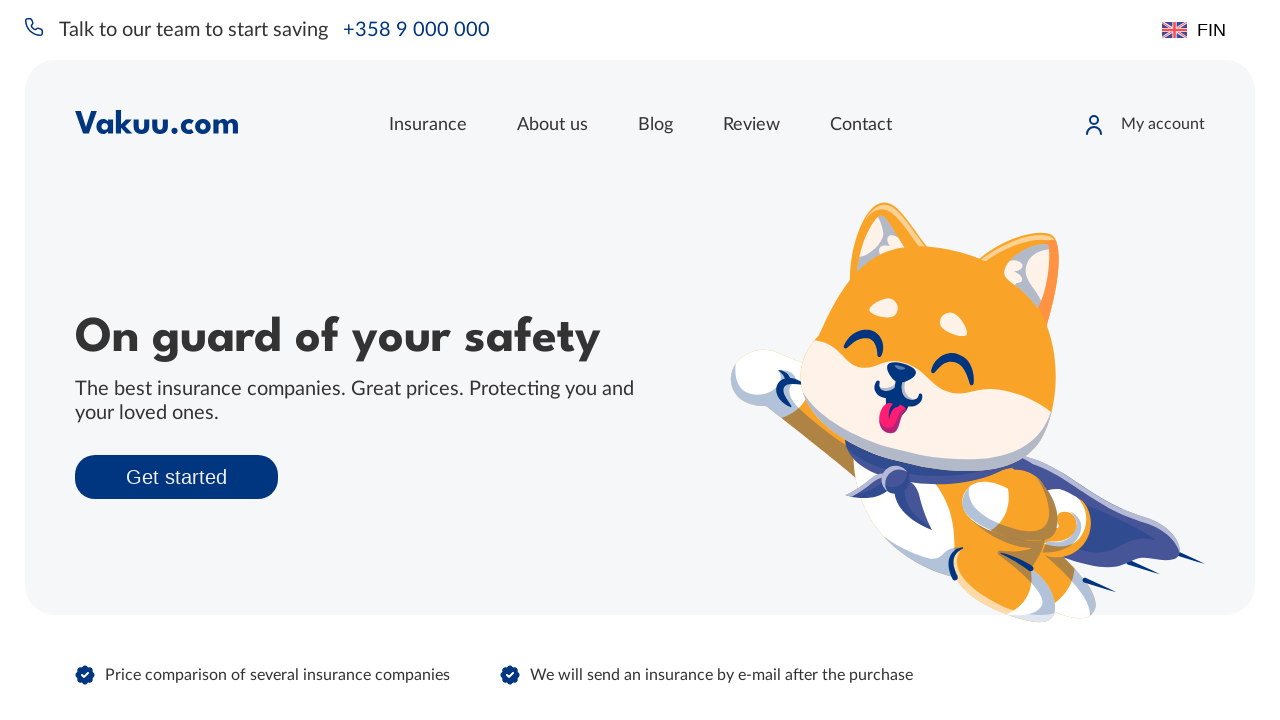

Waited 1 second for language change to apply
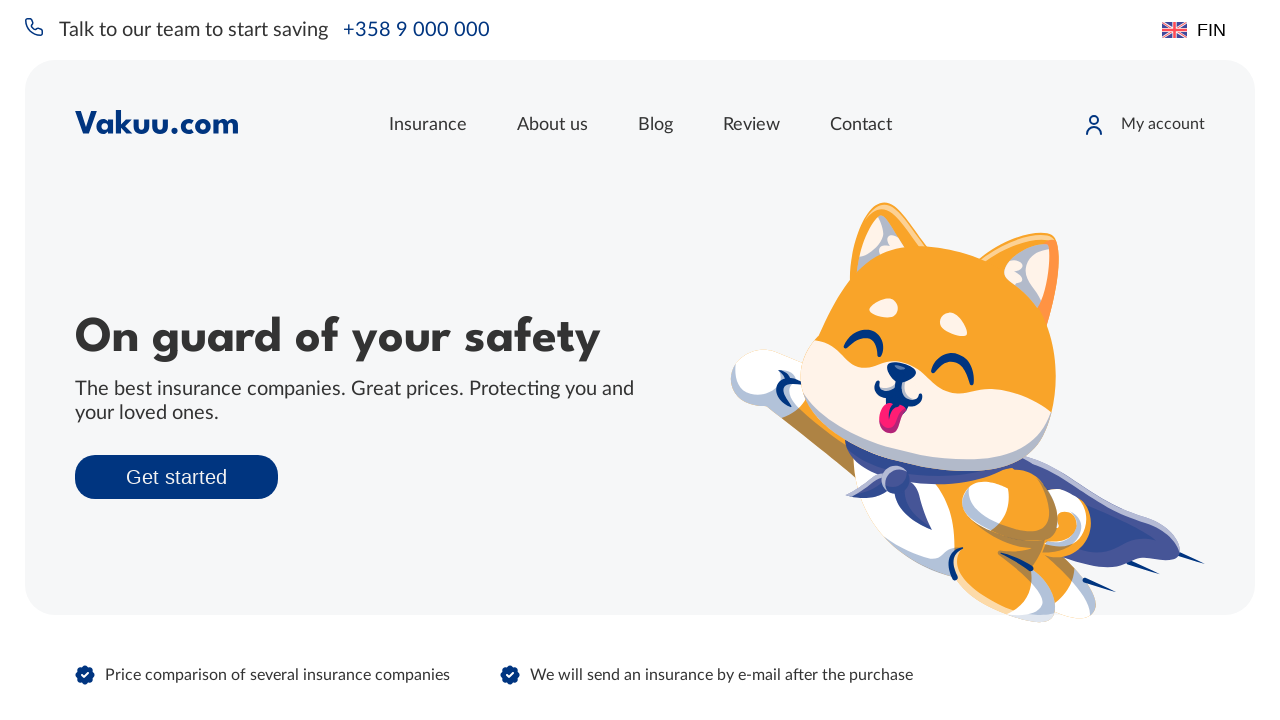

Retrieved new header text: 'On guard of your safety'
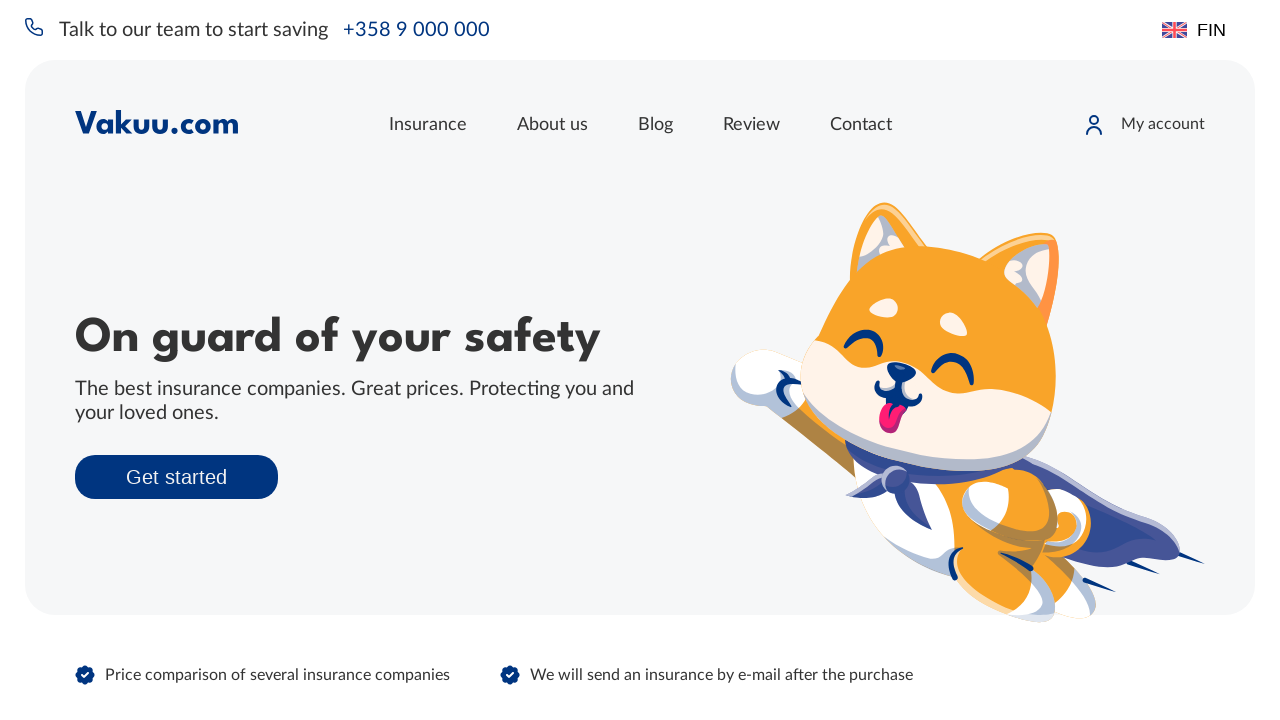

Verified that header text remained unchanged after language change
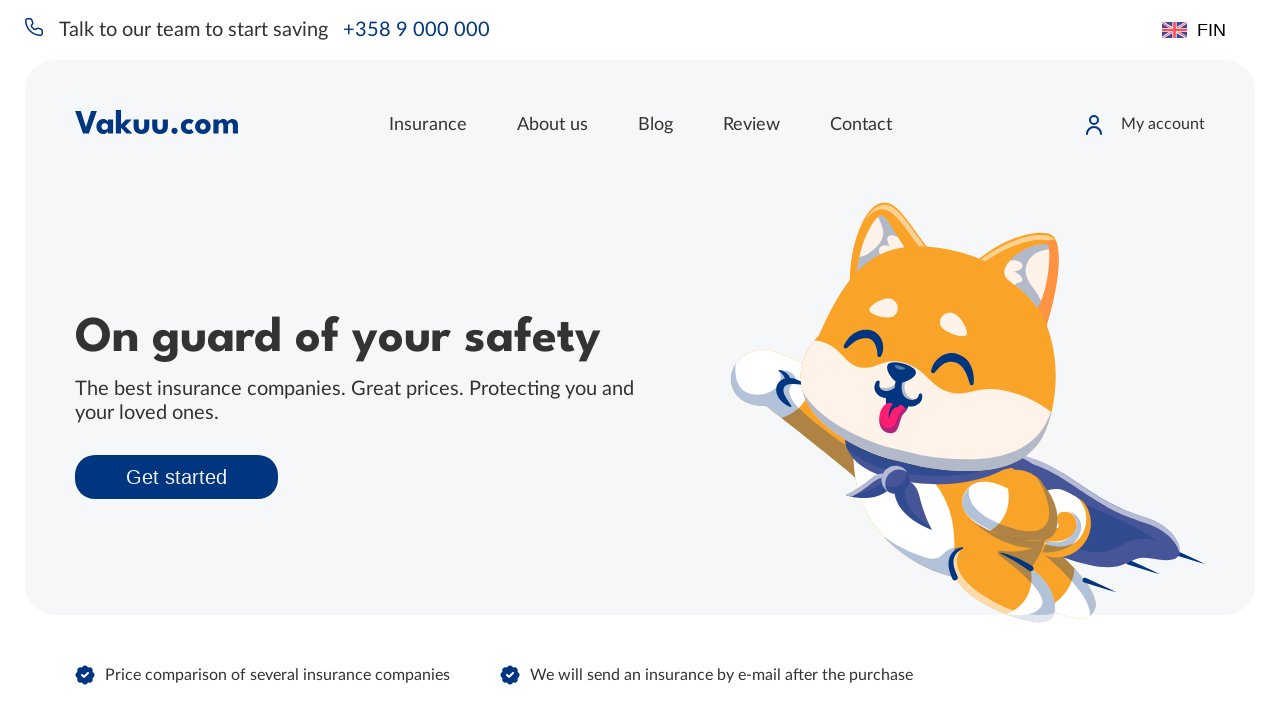

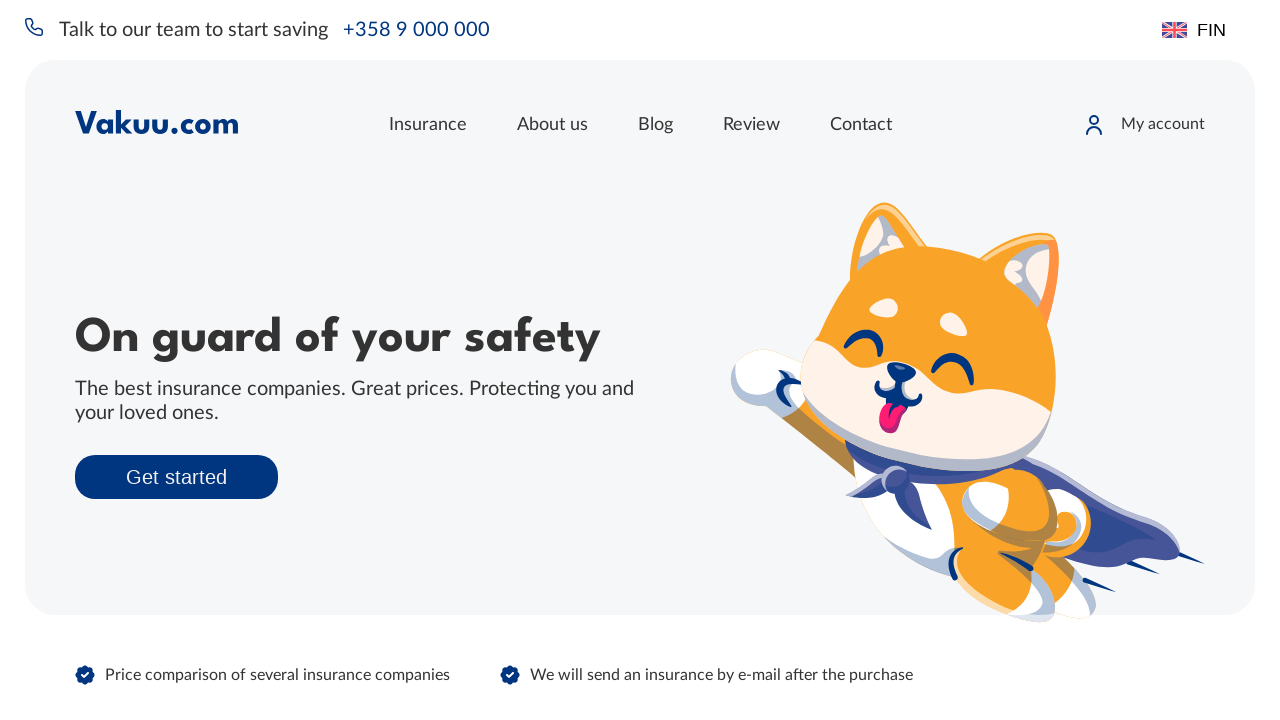